Tests radio button selection functionality by checking if the Male radio button is initially unselected, clicking it, and verifying it becomes selected

Starting URL: https://demo.automationtesting.in/Register.html

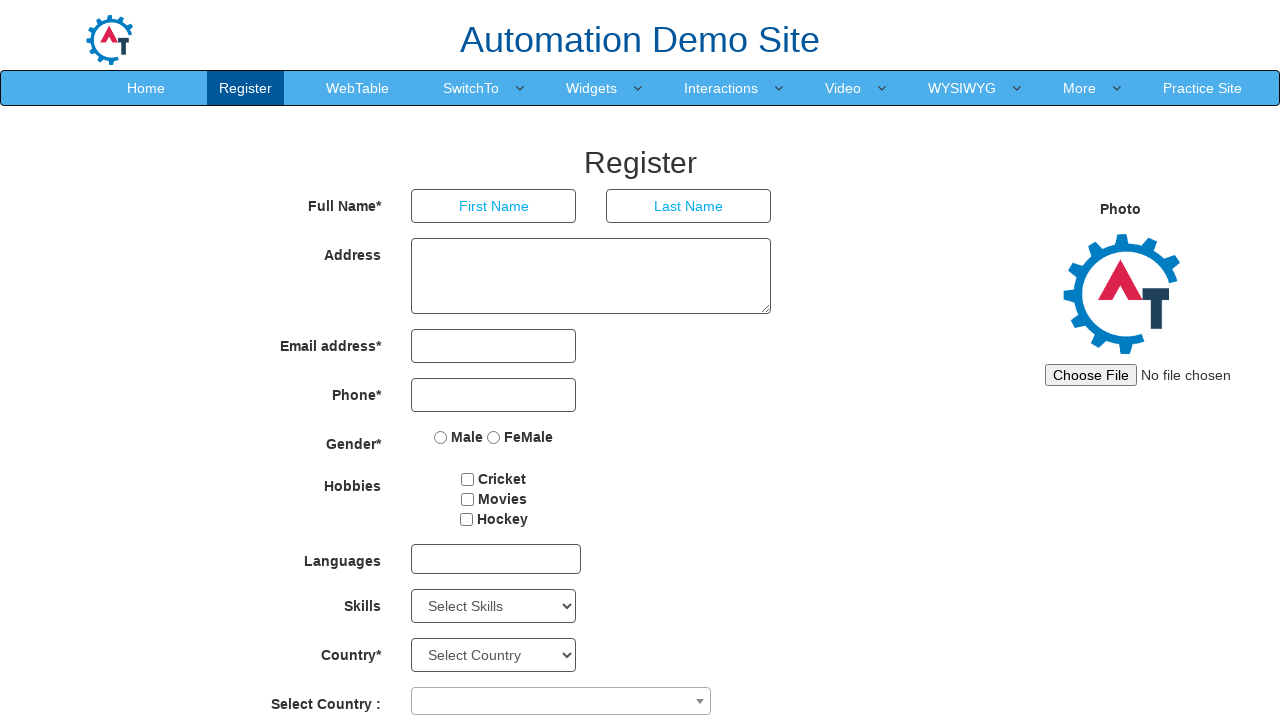

Navigated to registration page
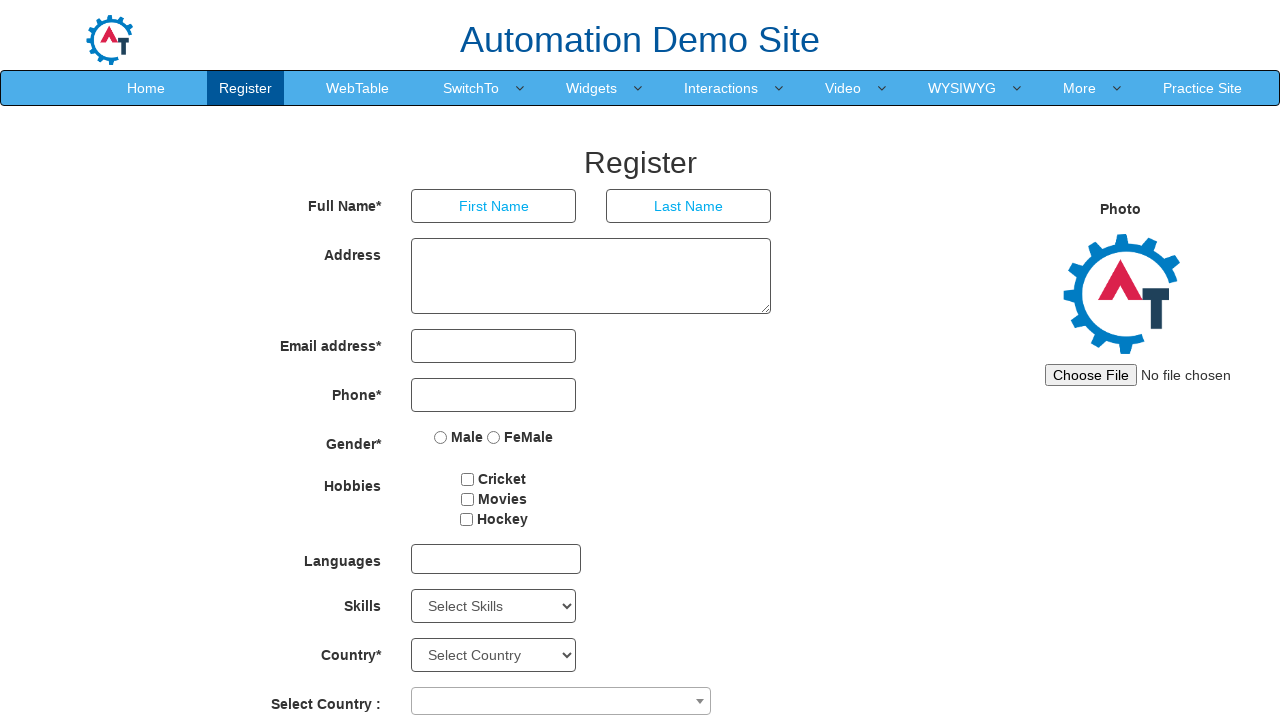

Located Male radio button element
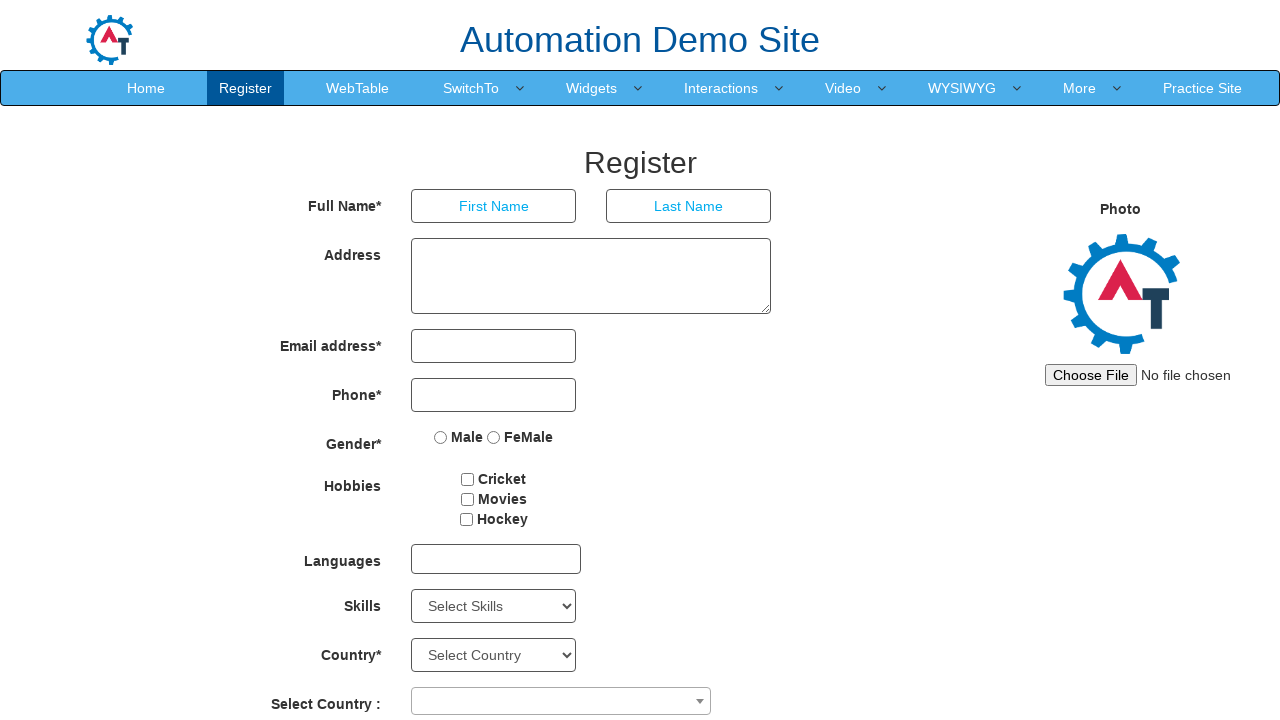

Checked initial state of Male radio button: False
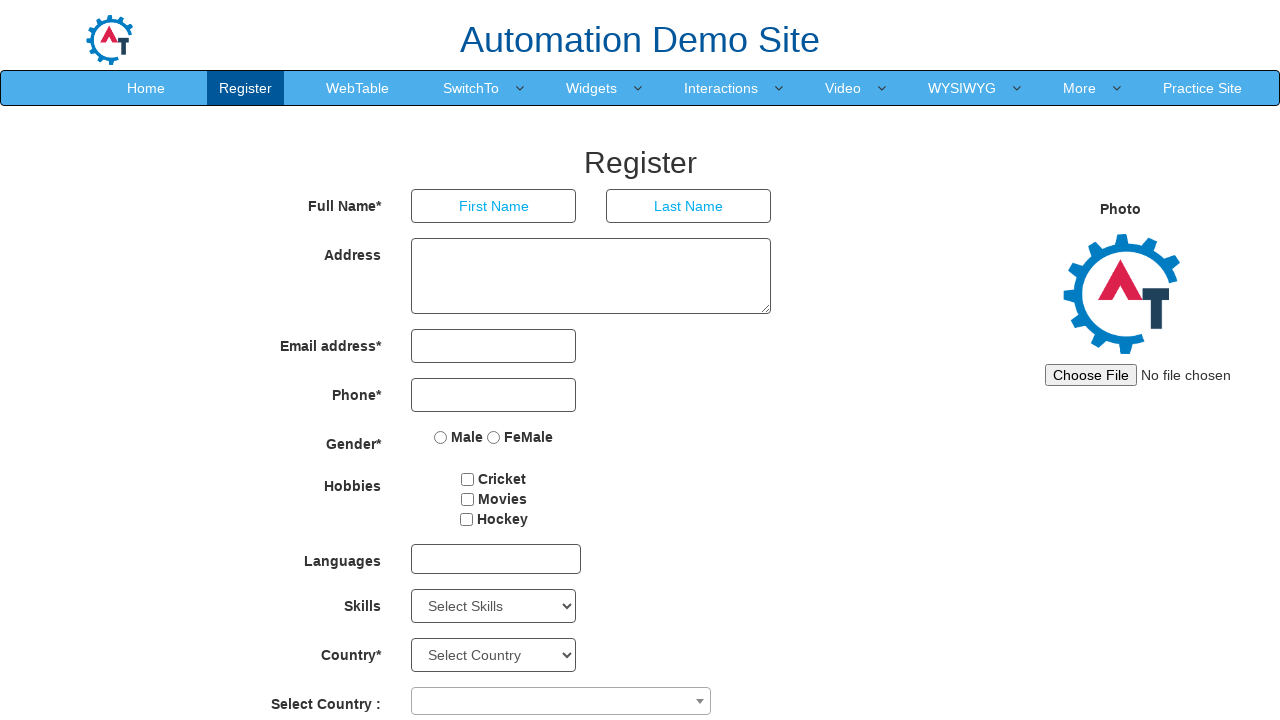

Clicked Male radio button at (441, 437) on input[value='Male']
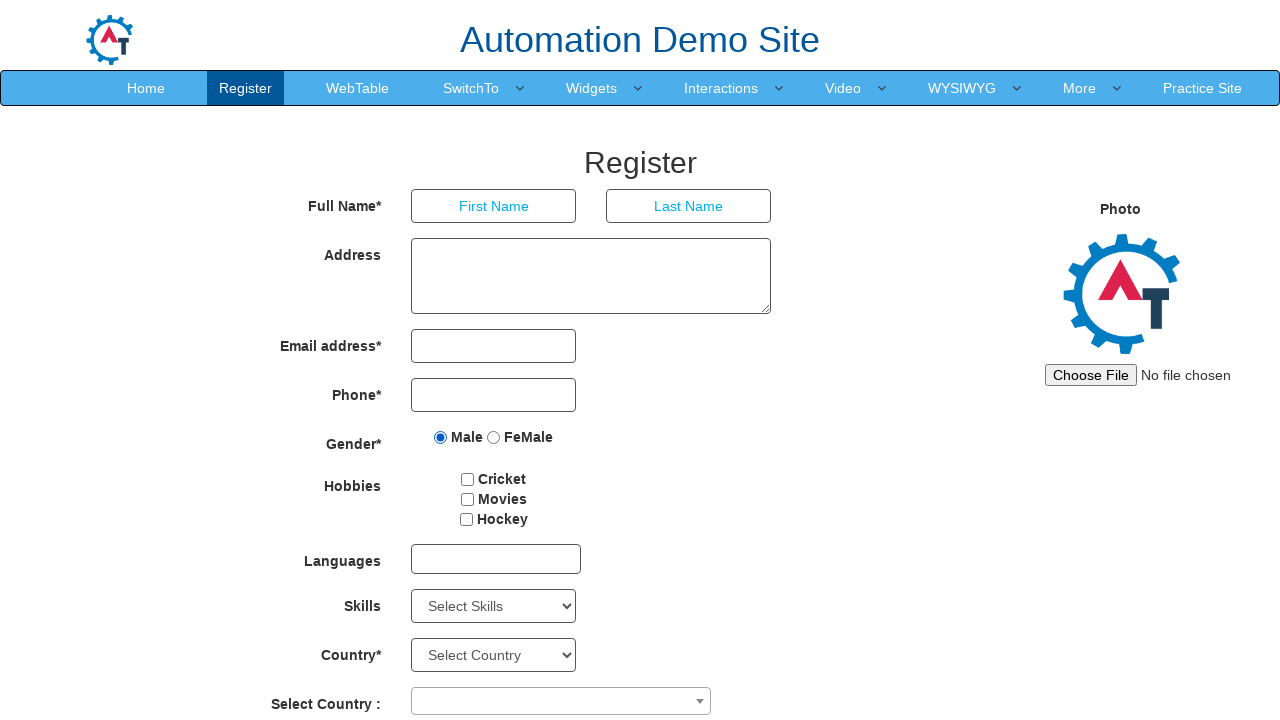

Verified Male radio button is now selected: True
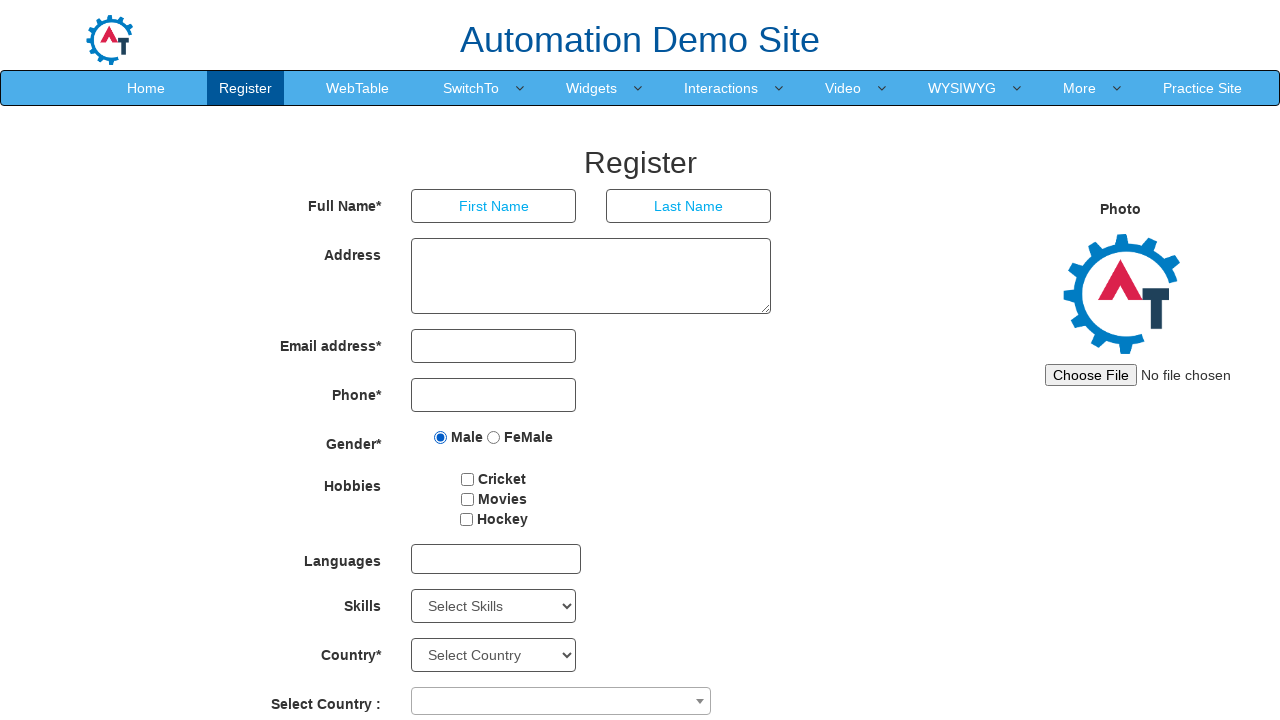

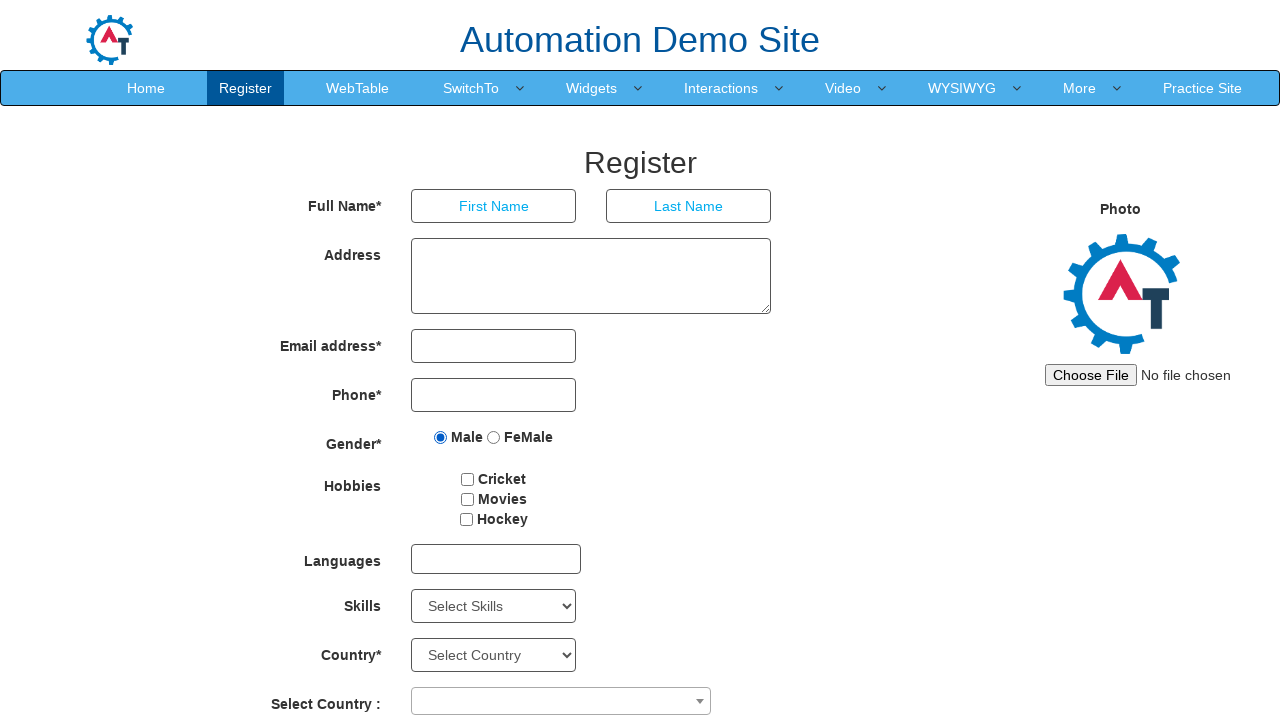